Tests scrolling to a specific element on the page by scrolling the frontend course link into view

Starting URL: https://teachmeskills.by/

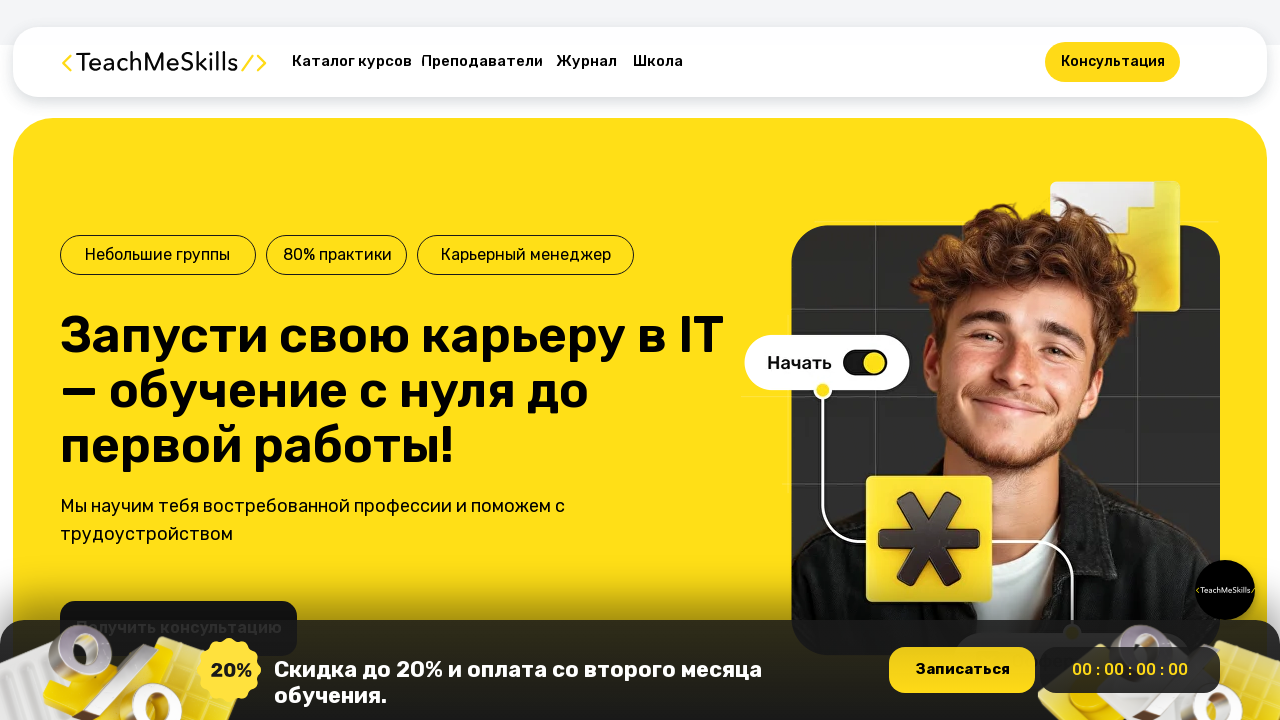

Located frontend course link element
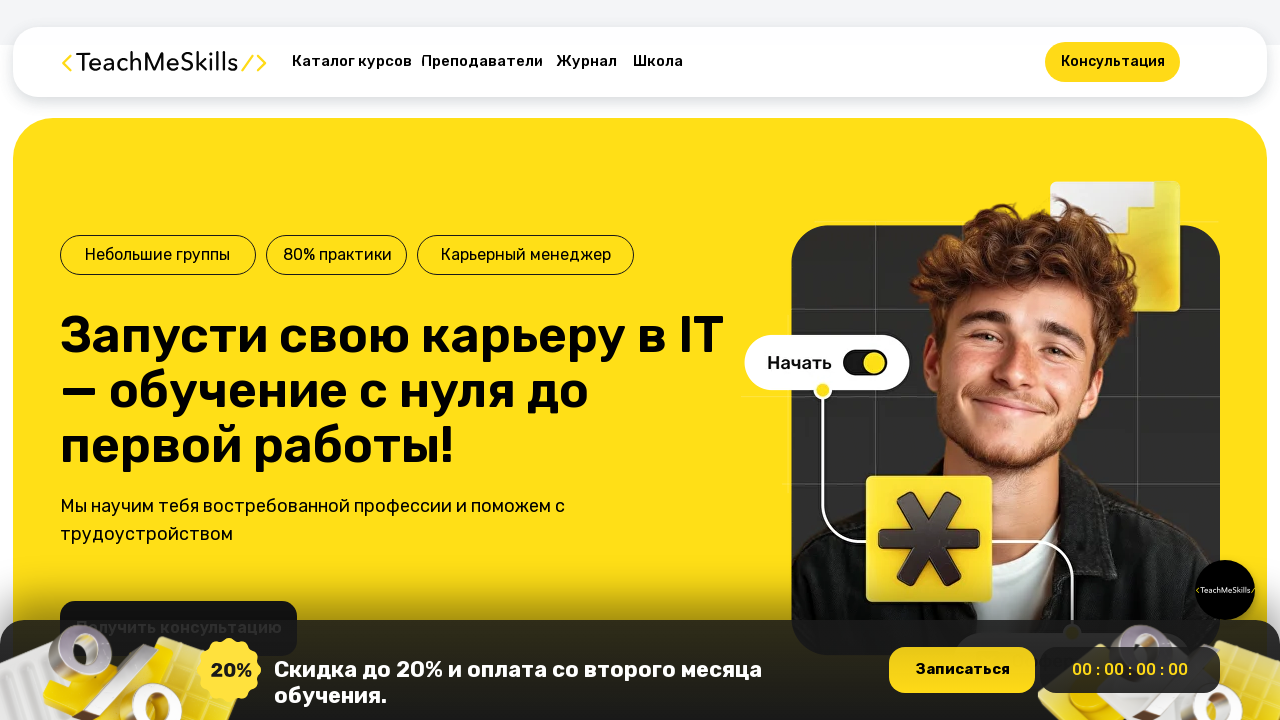

Scrolled frontend course link into view
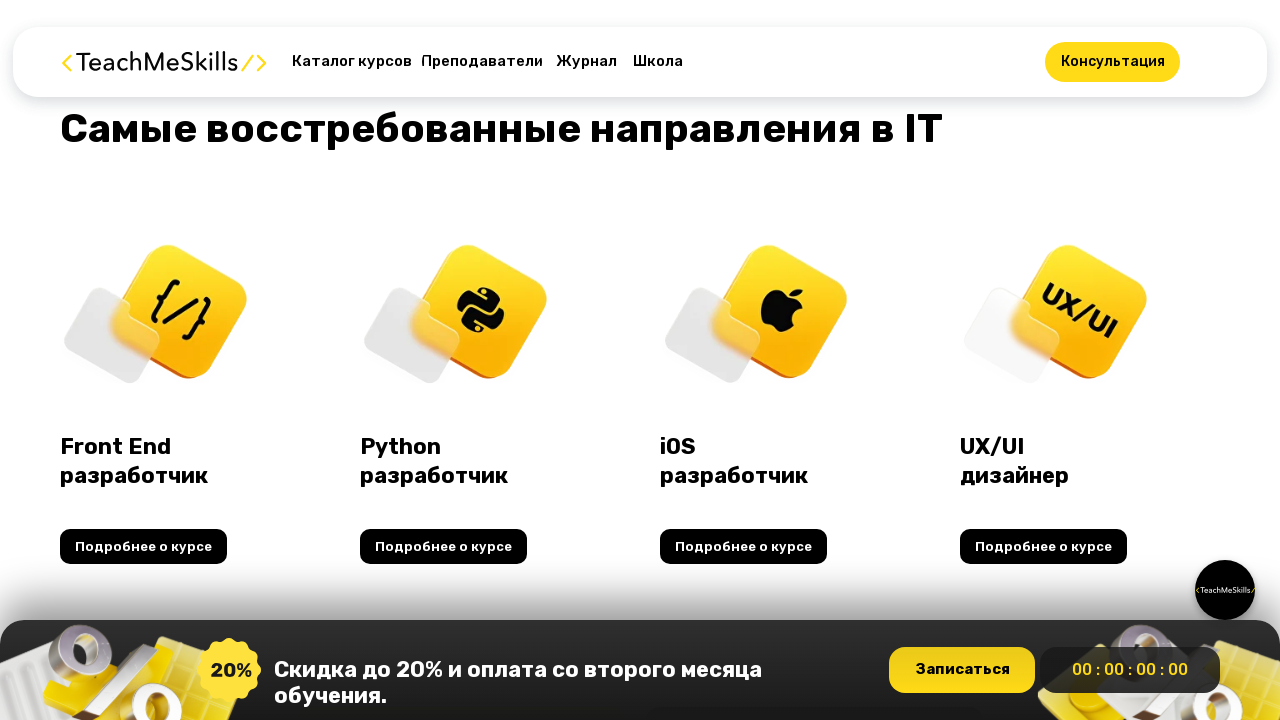

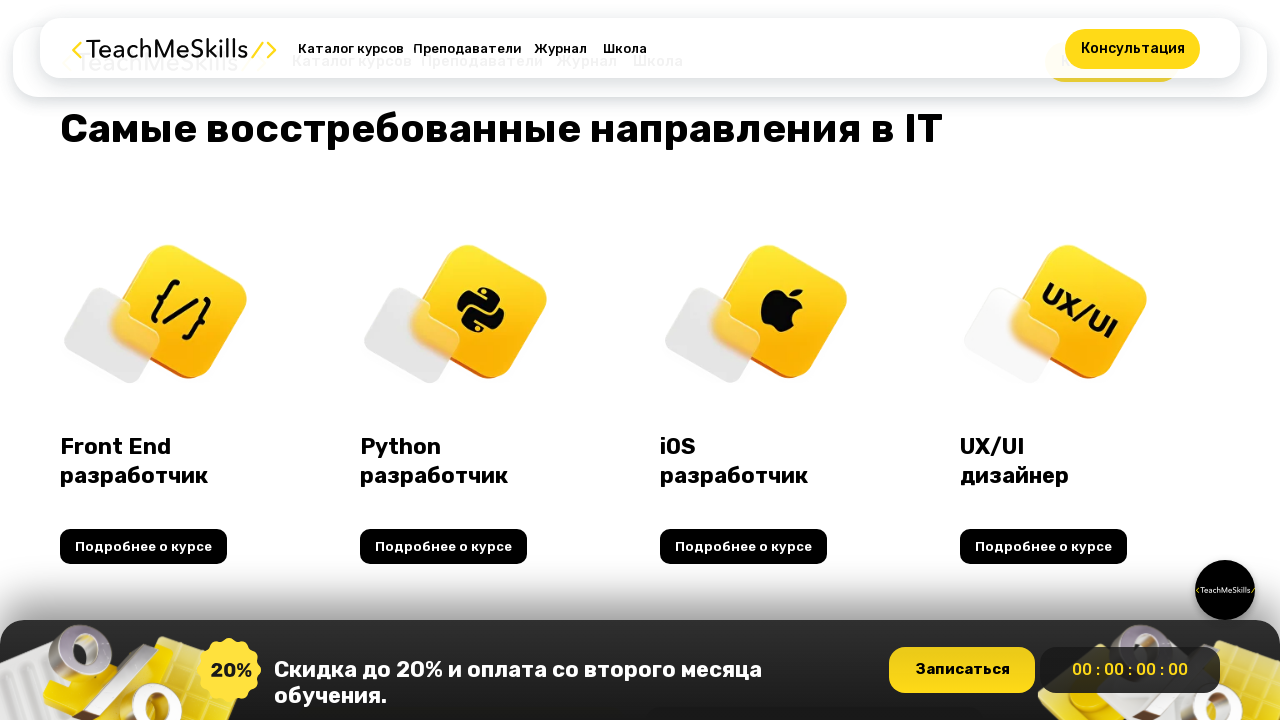